Tests that entering 81 (a perfect square) between 50 and 100 shows an alert with the correct square root calculation (9.00)

Starting URL: https://kristinek.github.io/site/tasks/enter_a_number

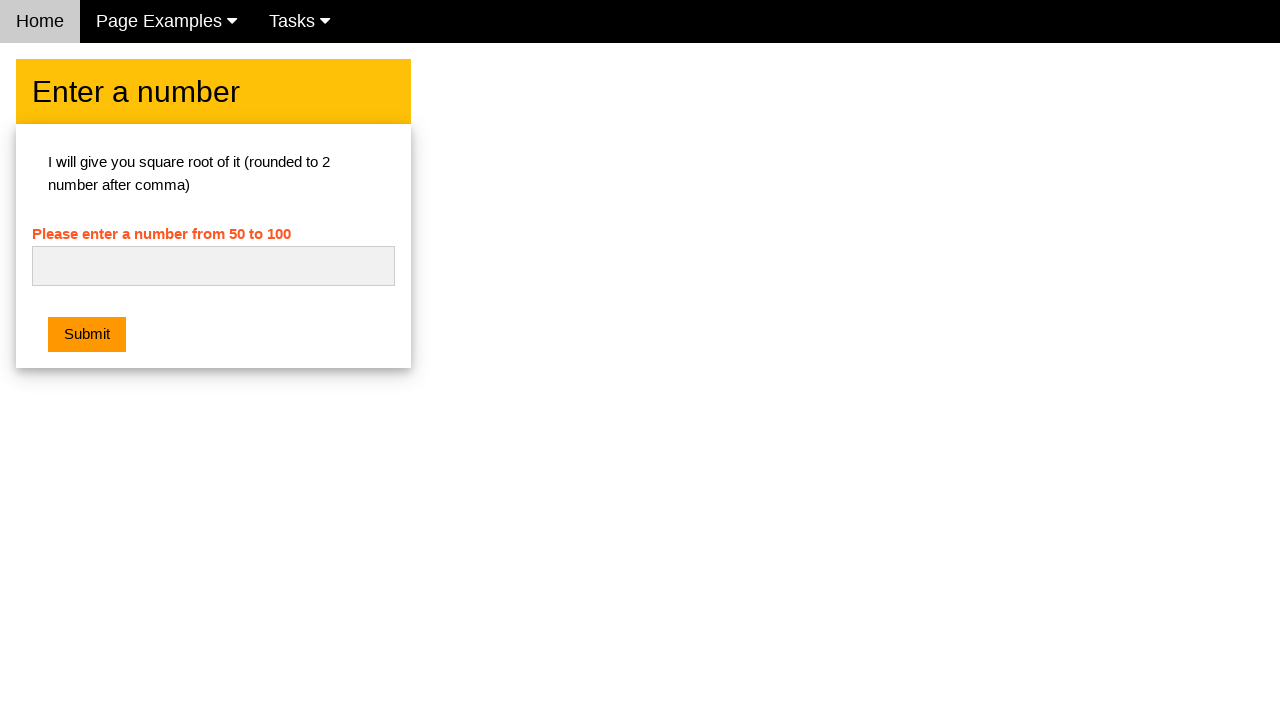

Set up dialog handler to validate square root alert message
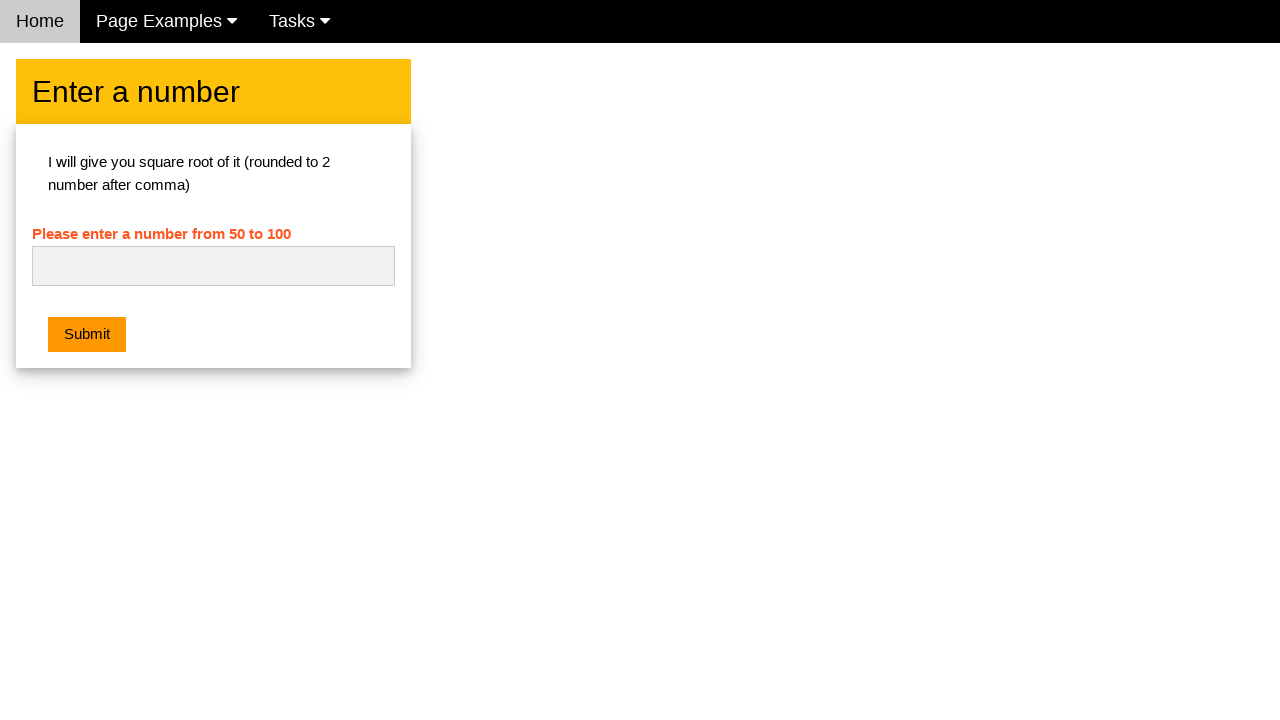

Entered 81 (perfect square) into number input field on #numb
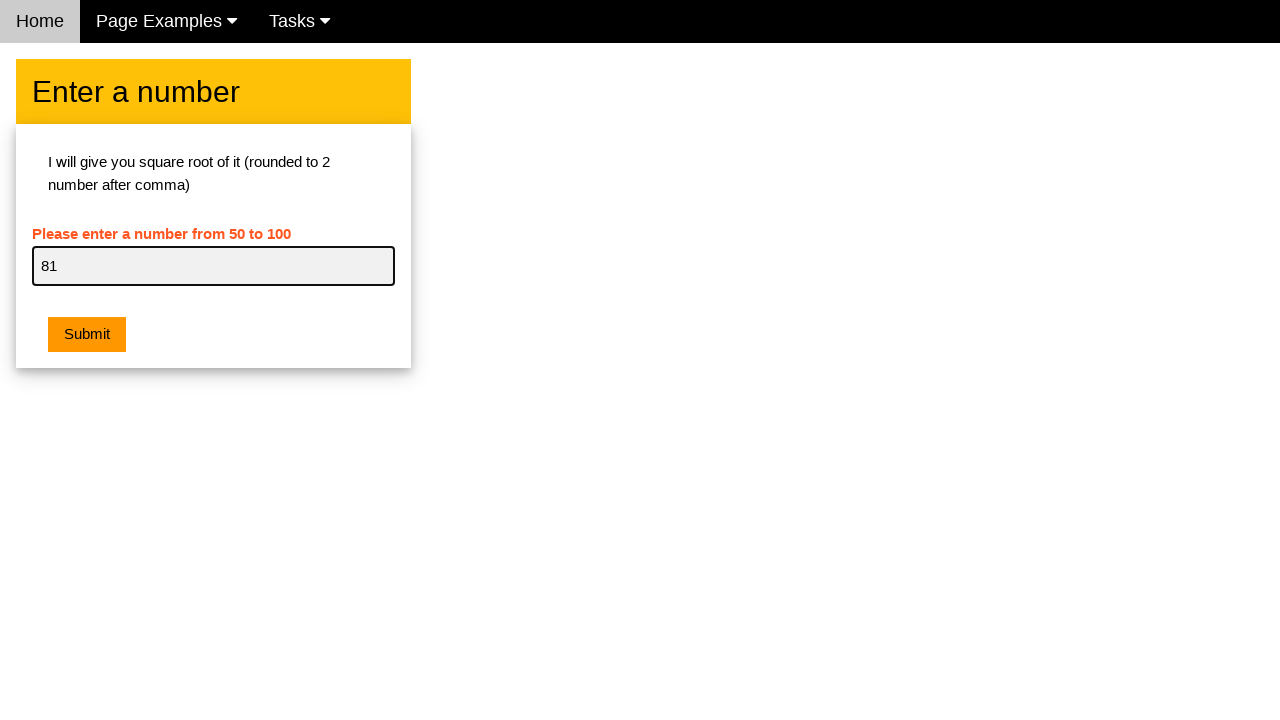

Clicked Submit button to calculate square root at (87, 335) on xpath=//button[text()='Submit']
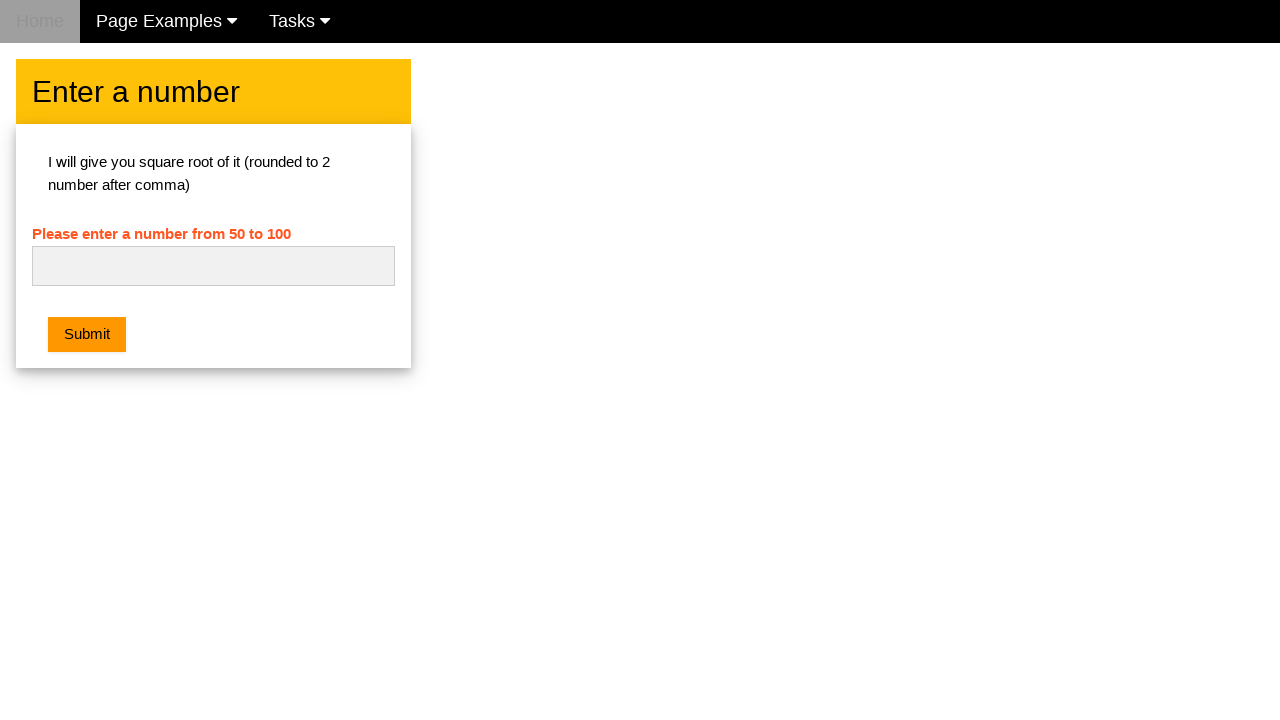

Waited for dialog to be handled and assertion to complete
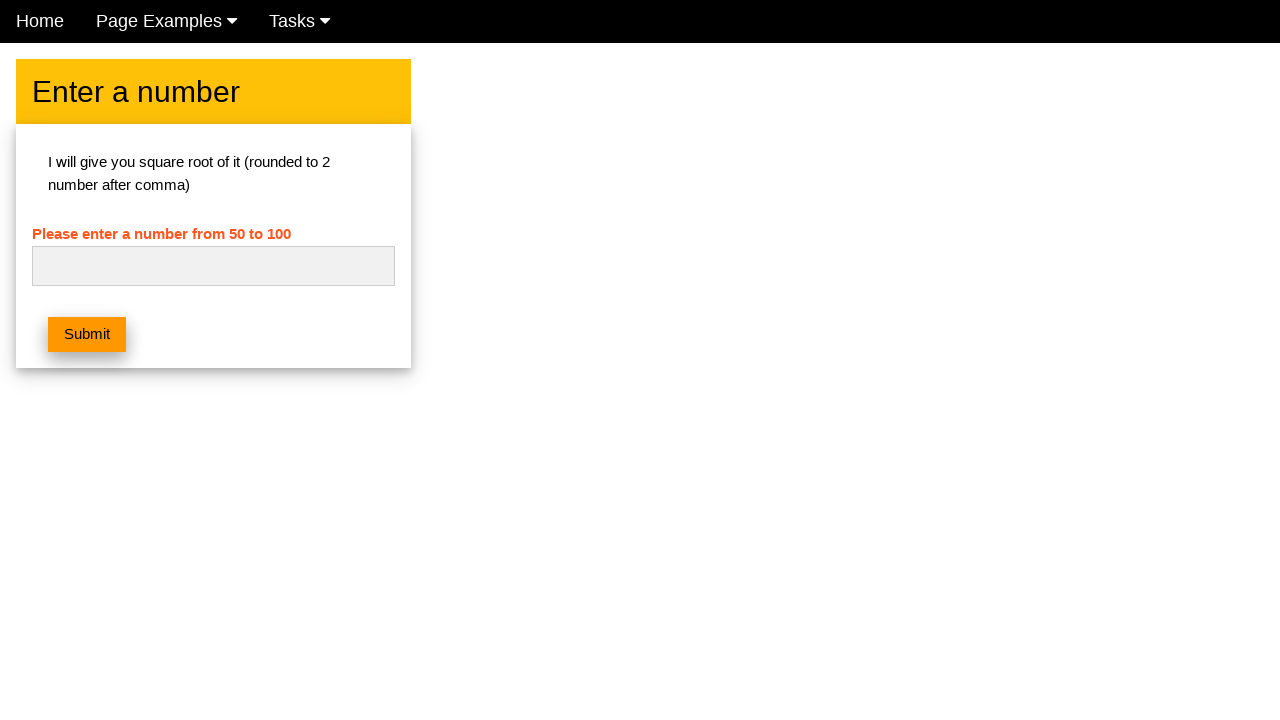

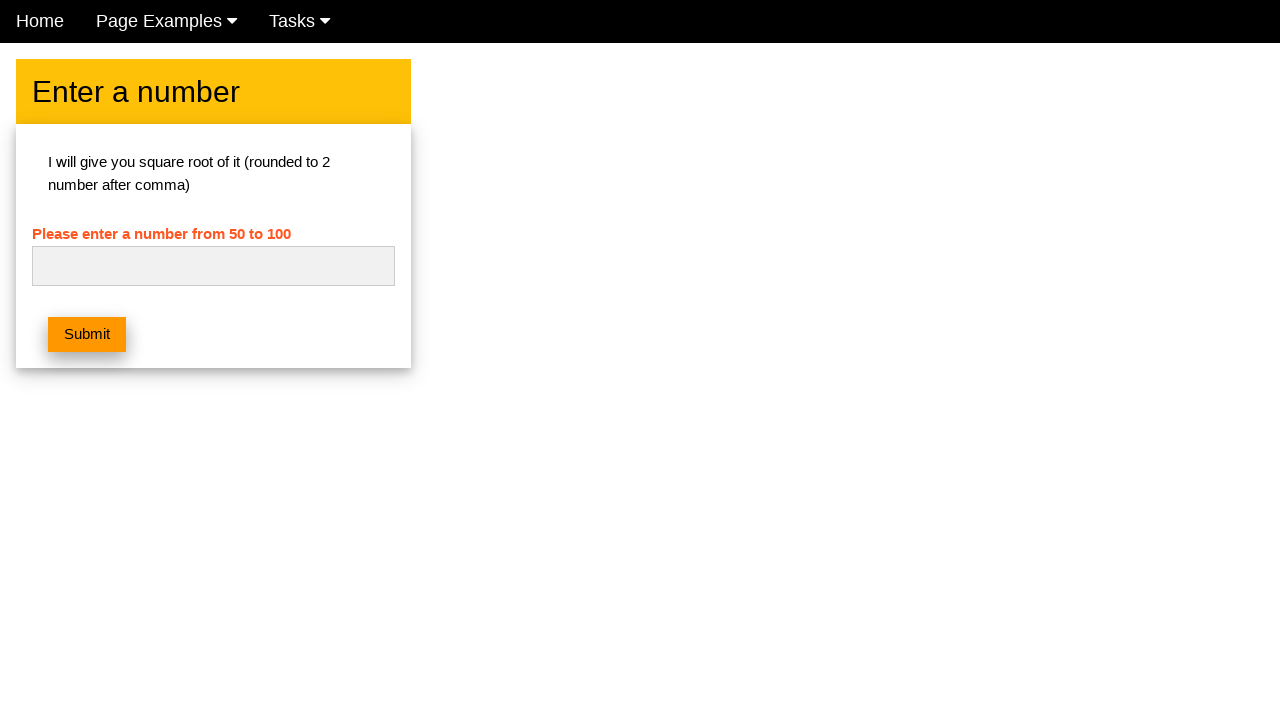